Simply navigates to YouTube homepage

Starting URL: https://www.youtube.com

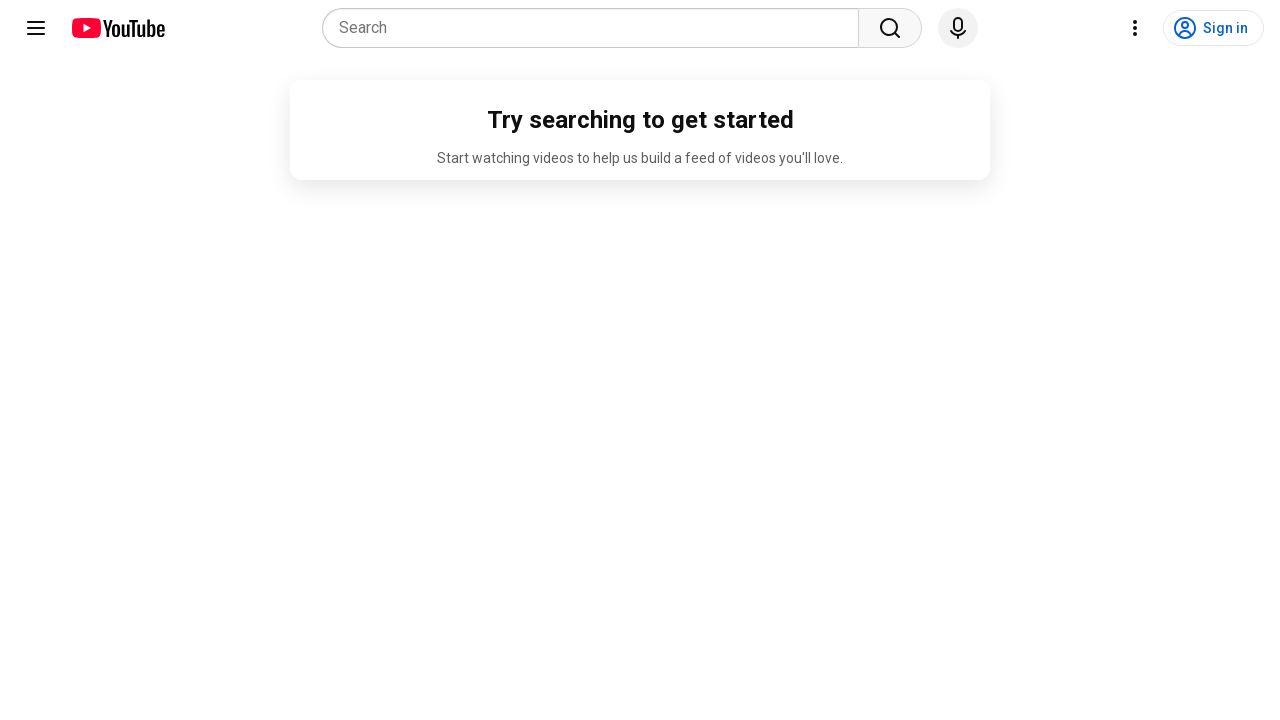

Navigated to YouTube homepage
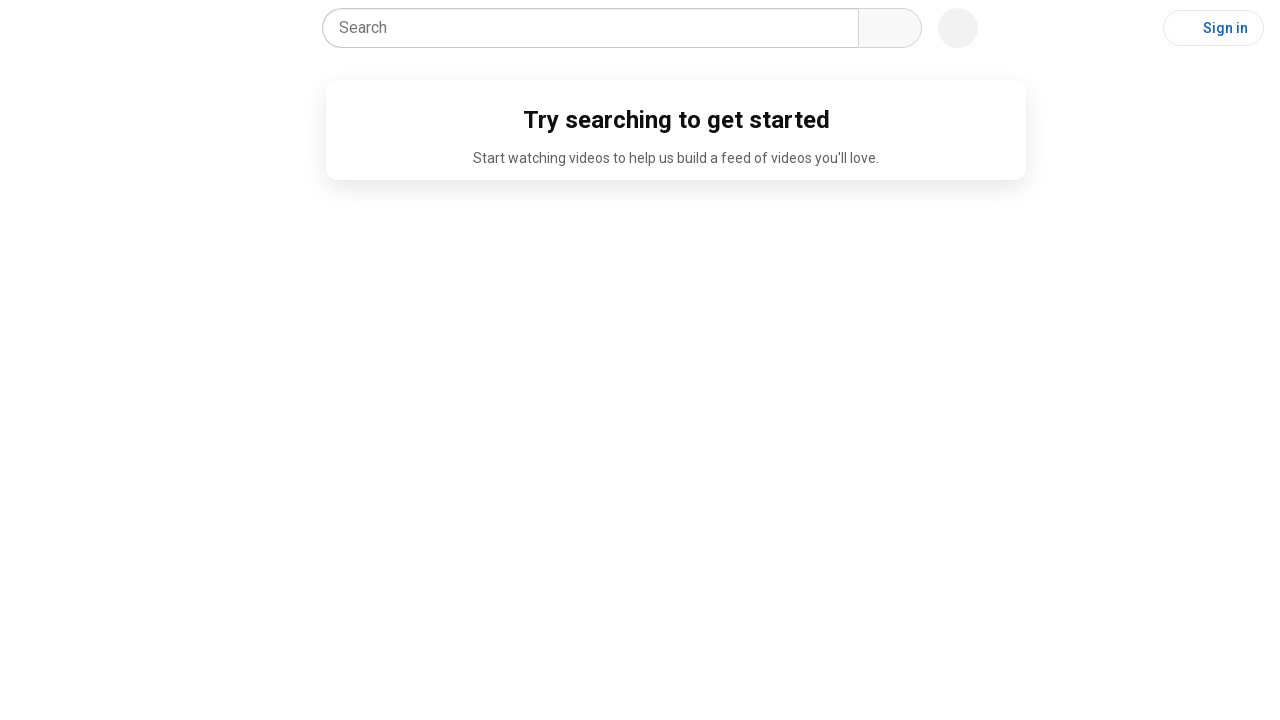

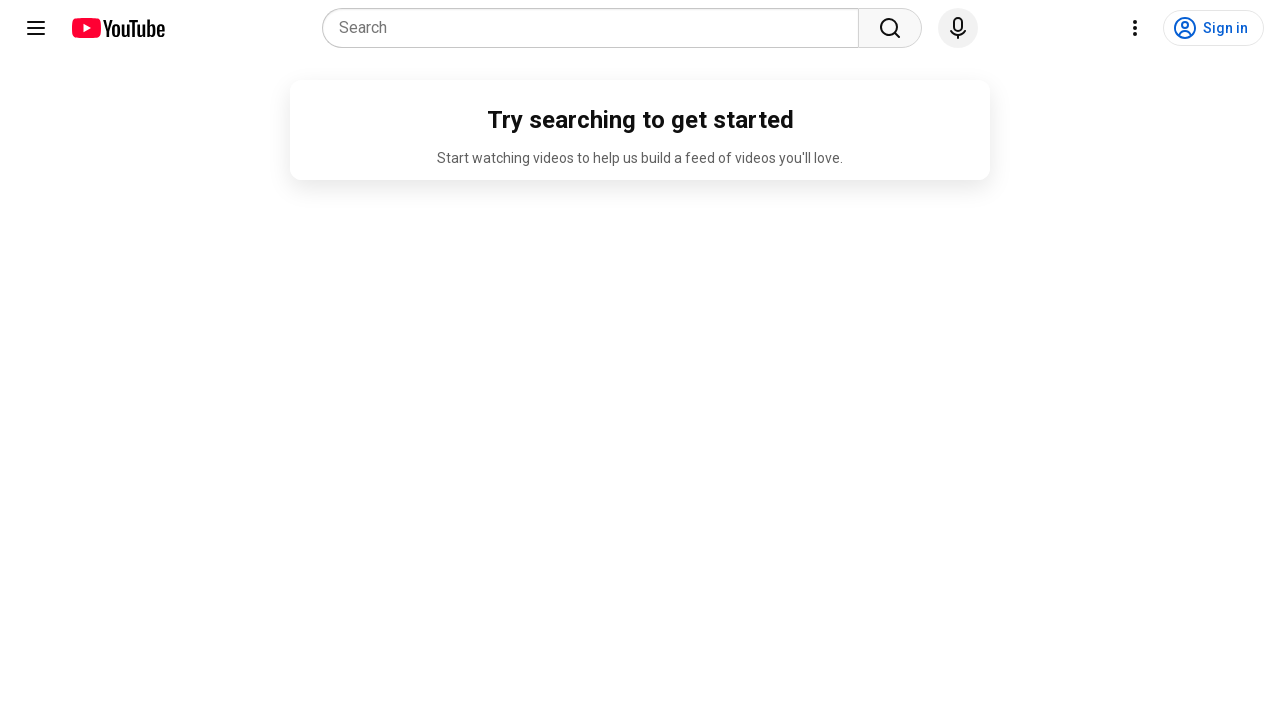